Tests a slow calculator web application by setting a delay value, performing a calculation (7 + 8), and verifying the result equals 15

Starting URL: https://bonigarcia.dev/selenium-webdriver-java/slow-calculator.html

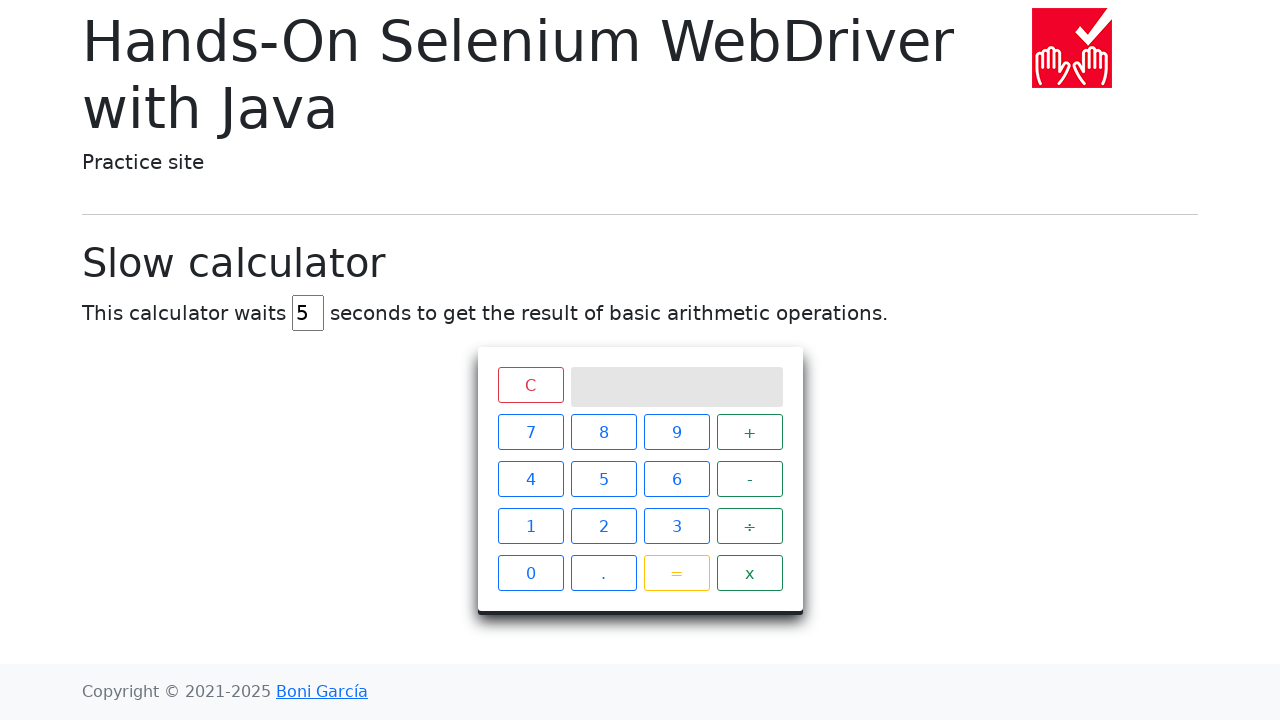

Navigated to slow calculator application
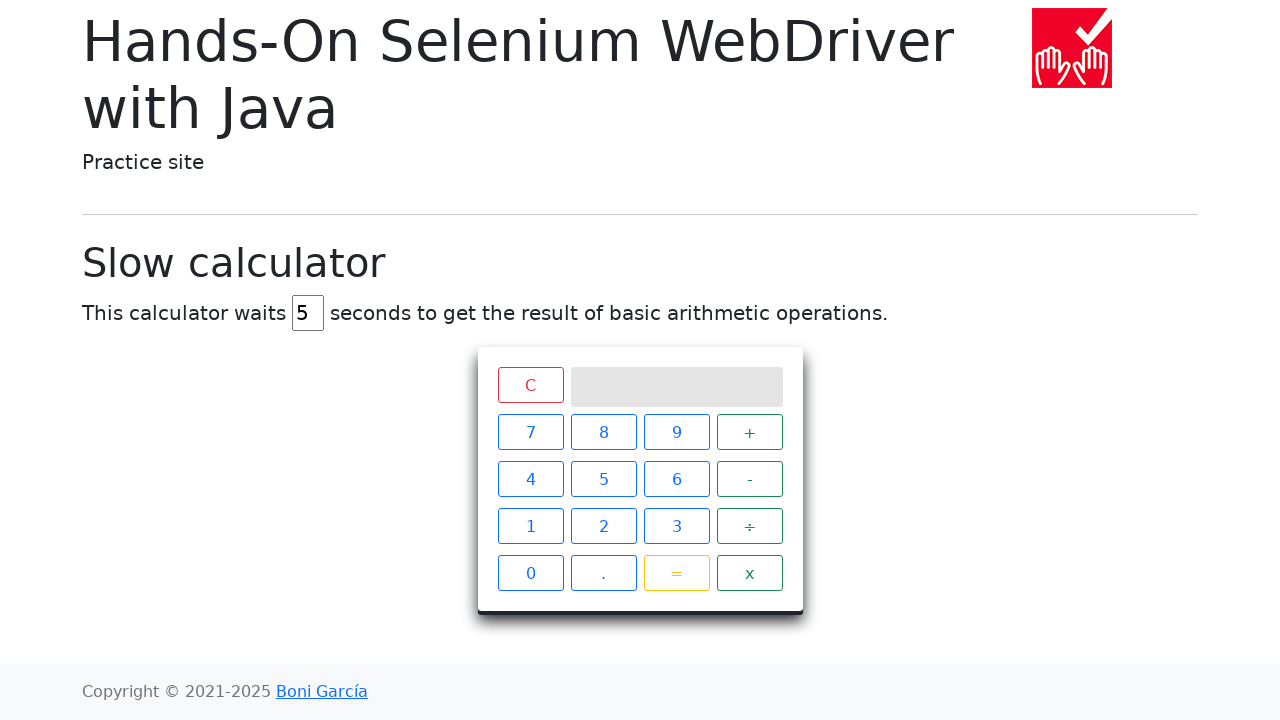

Cleared the delay input field on #delay
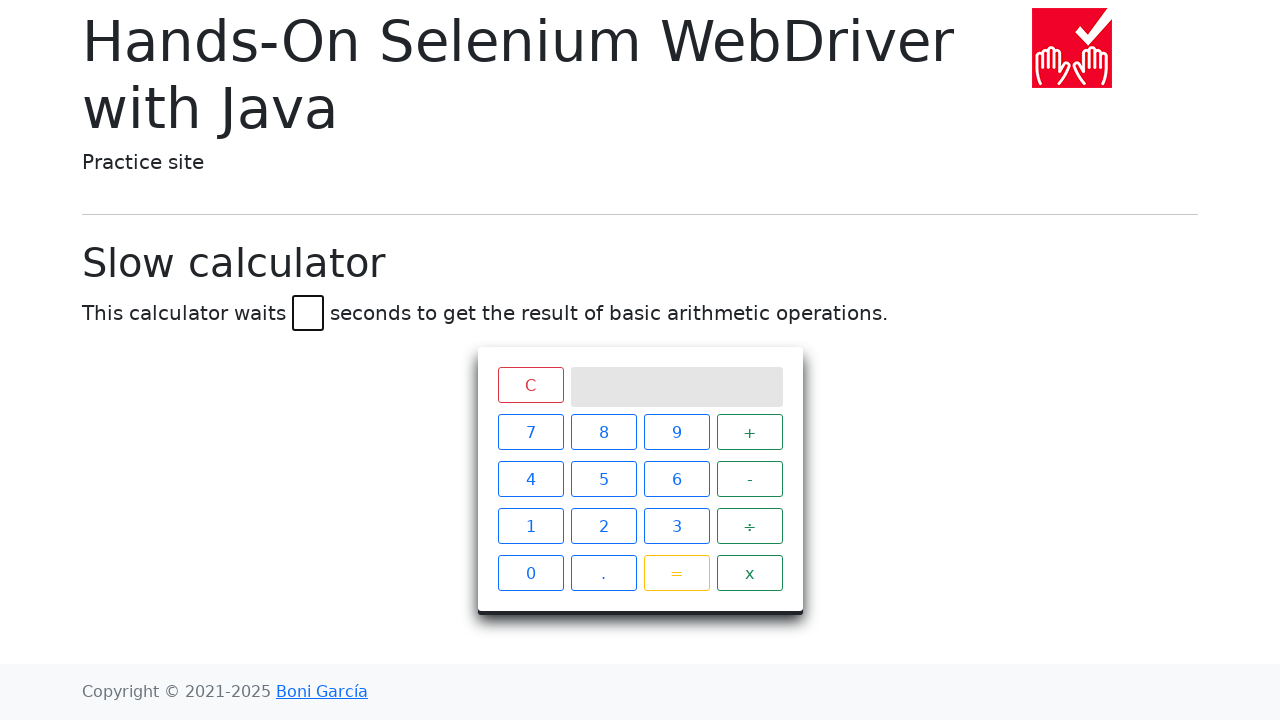

Set delay value to 45 seconds on #delay
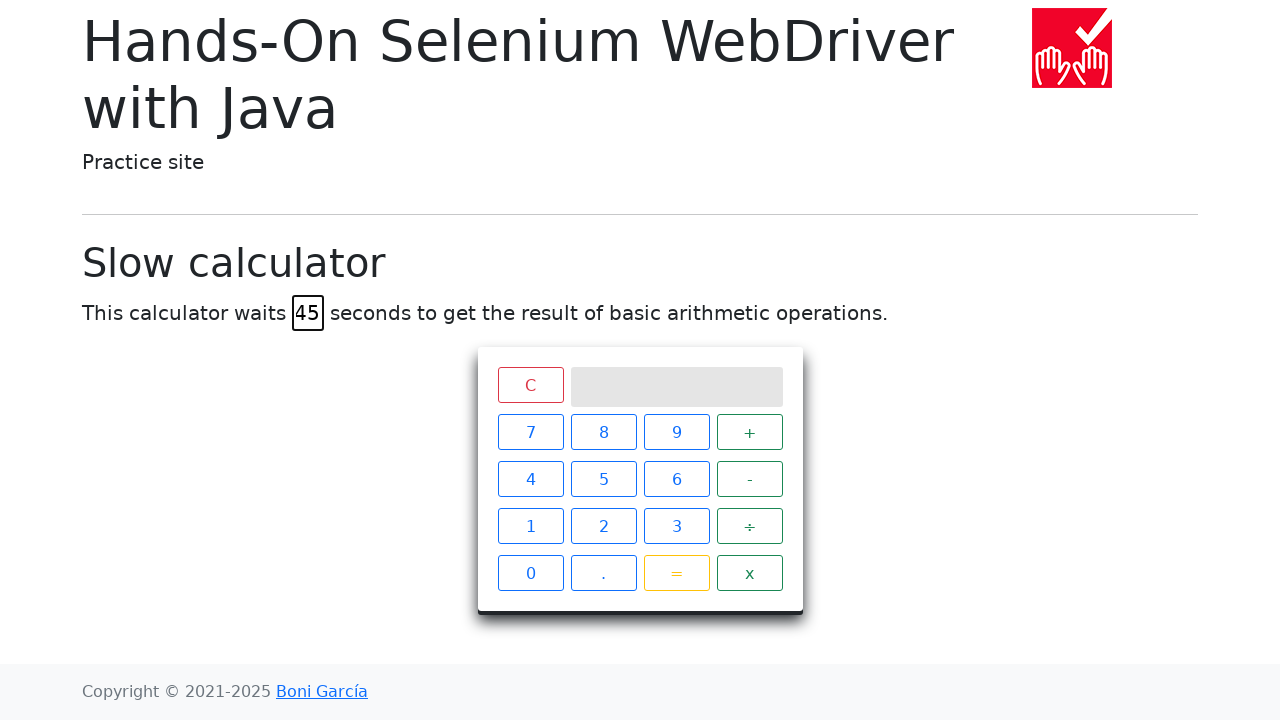

Clicked button 7 at (530, 432) on xpath=//span[text()='7']
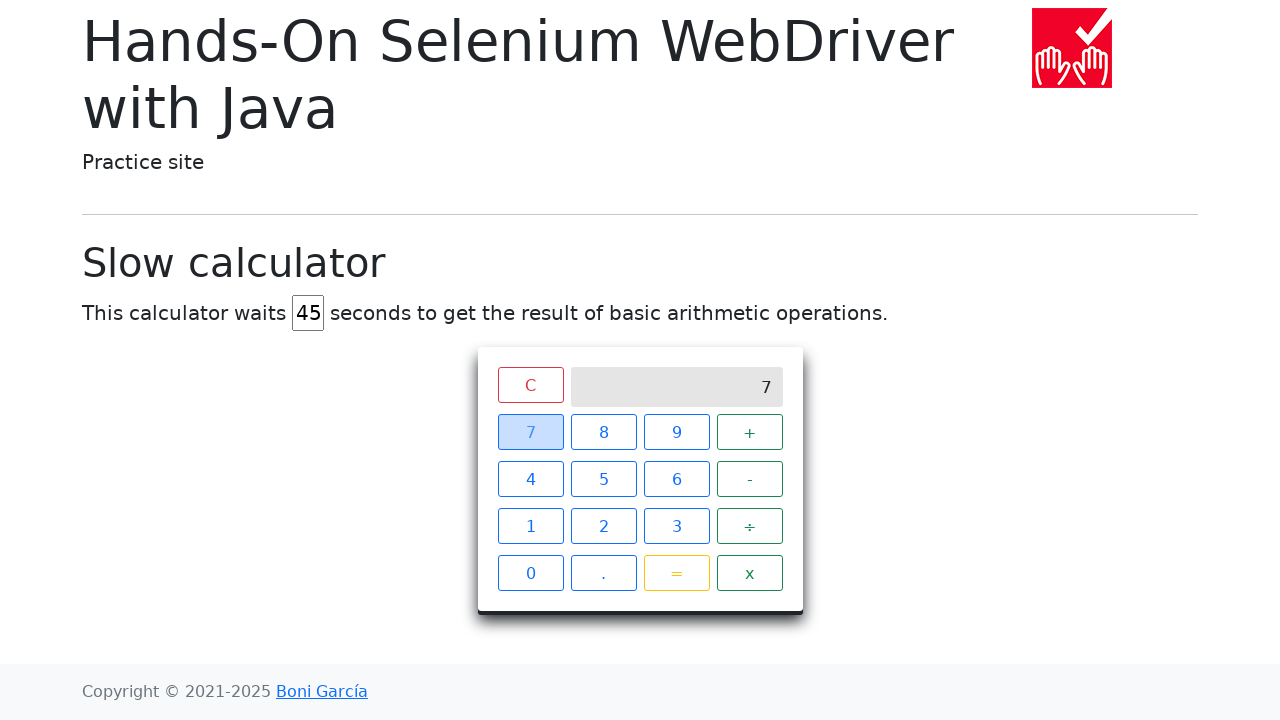

Clicked the plus operator button at (750, 432) on span.operator.btn.btn-outline-success
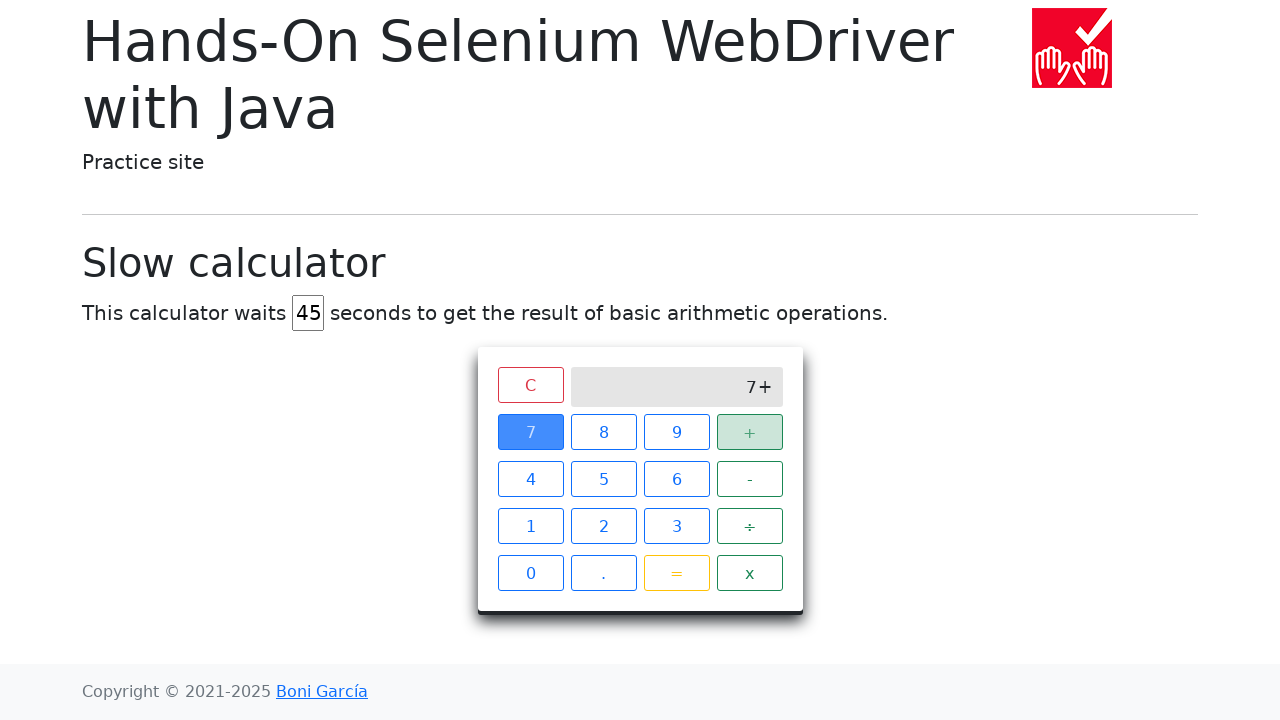

Clicked button 8 at (604, 432) on xpath=//span[text()='8']
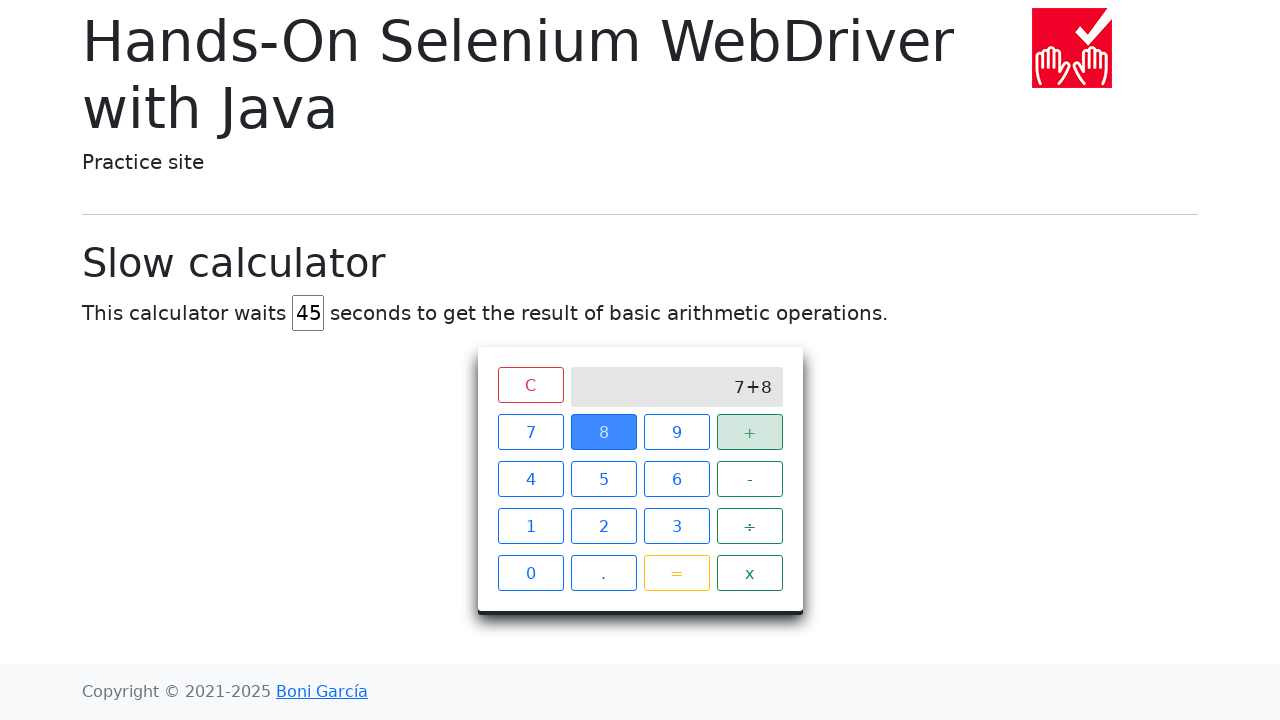

Clicked the equals button to calculate result at (676, 573) on span.btn.btn-outline-warning
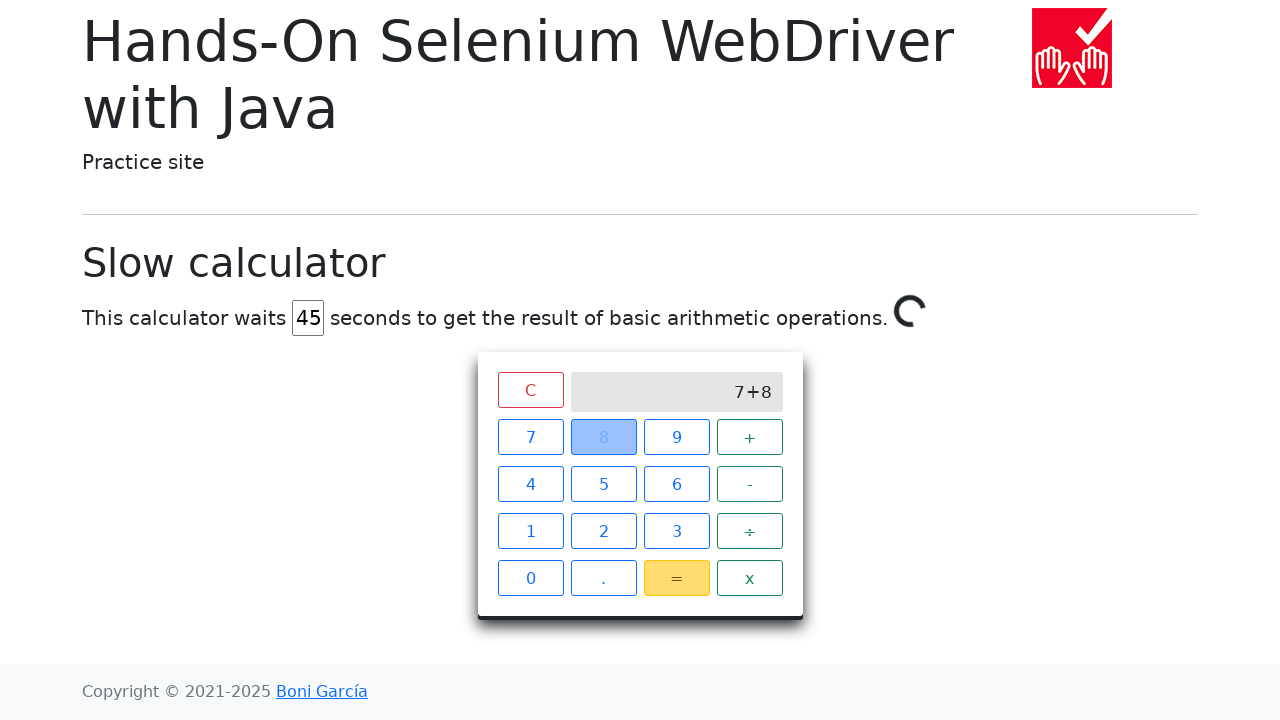

Verified calculation result equals 15
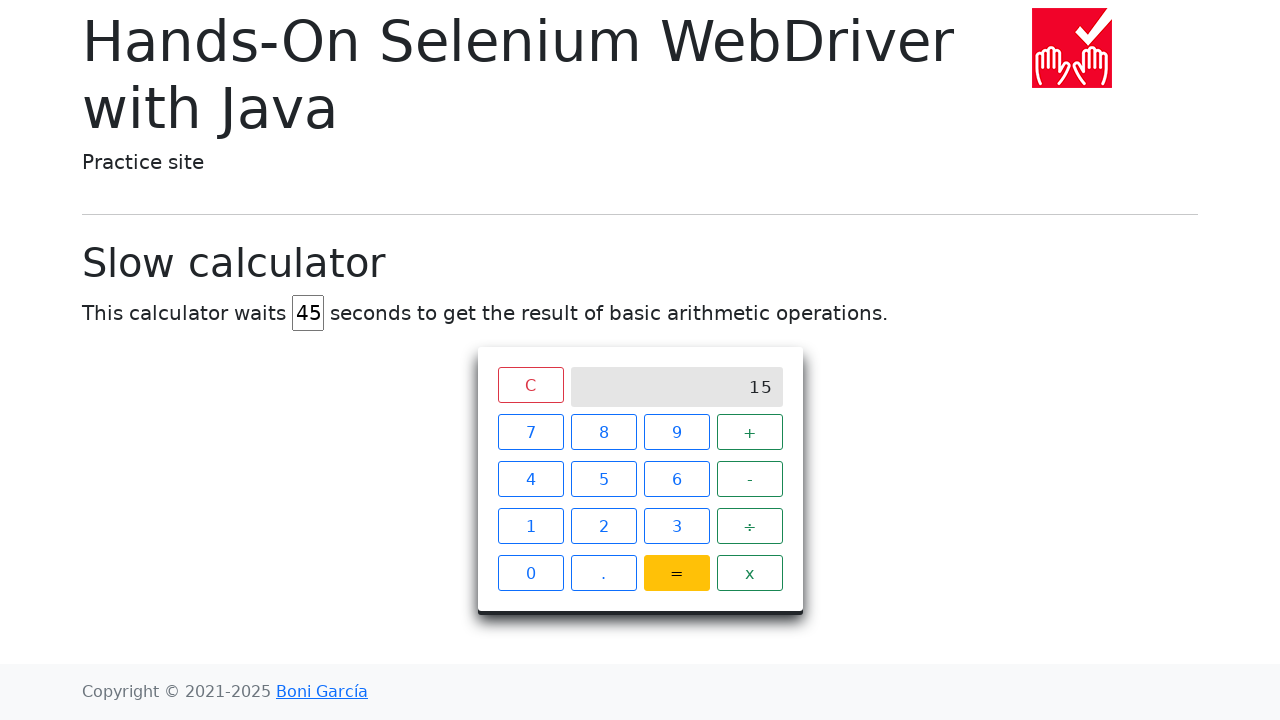

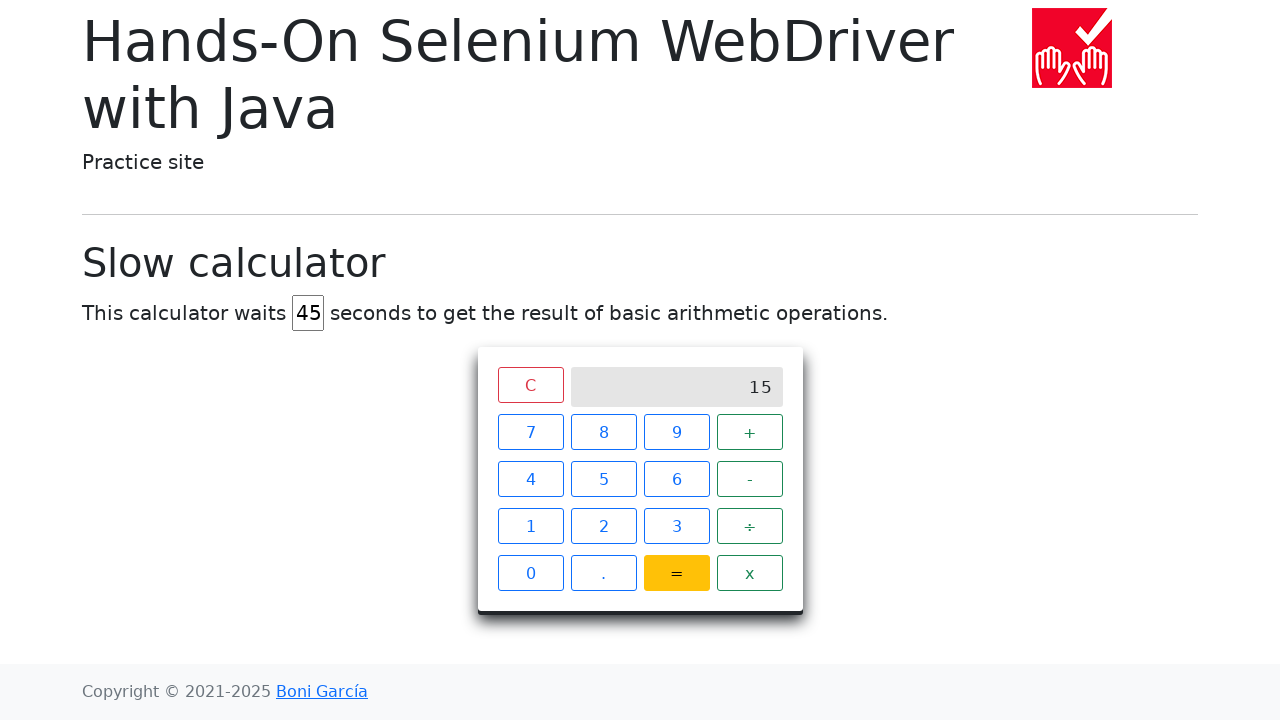